Tests drag and drop functionality by dragging element from column A to column B and verifying the swap occurred

Starting URL: https://the-internet.herokuapp.com/drag_and_drop

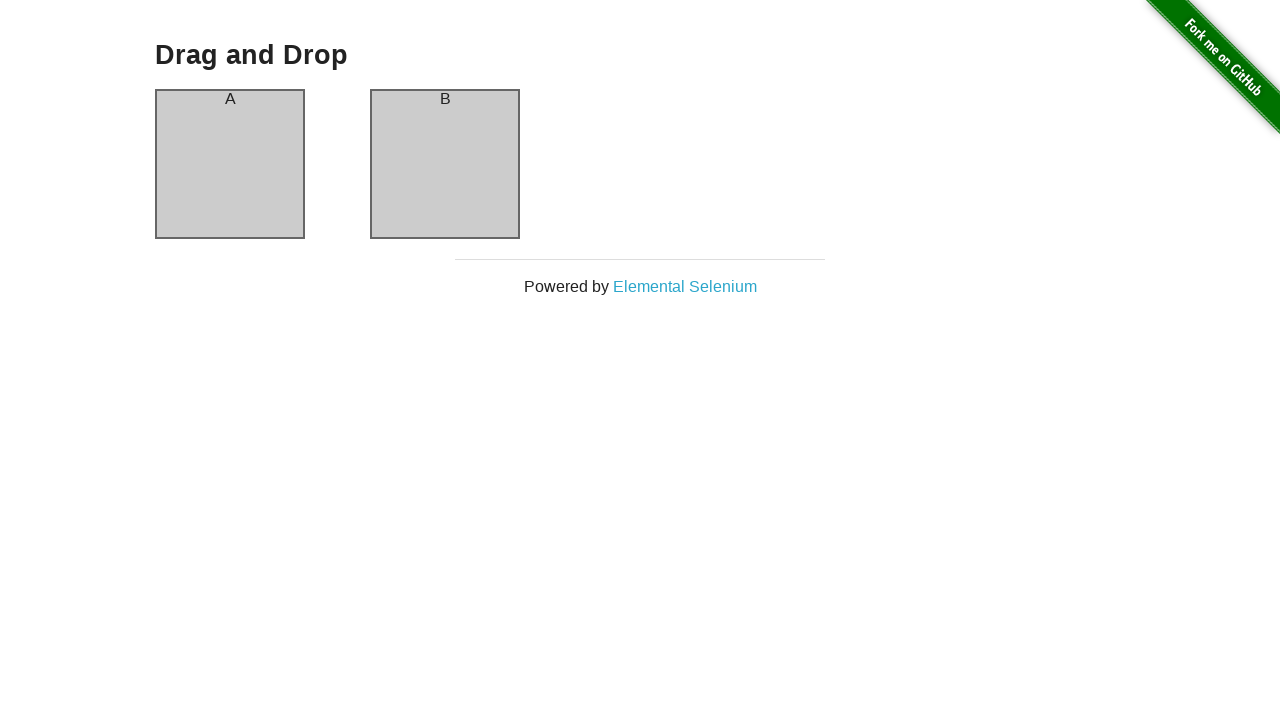

Navigated to drag and drop test page
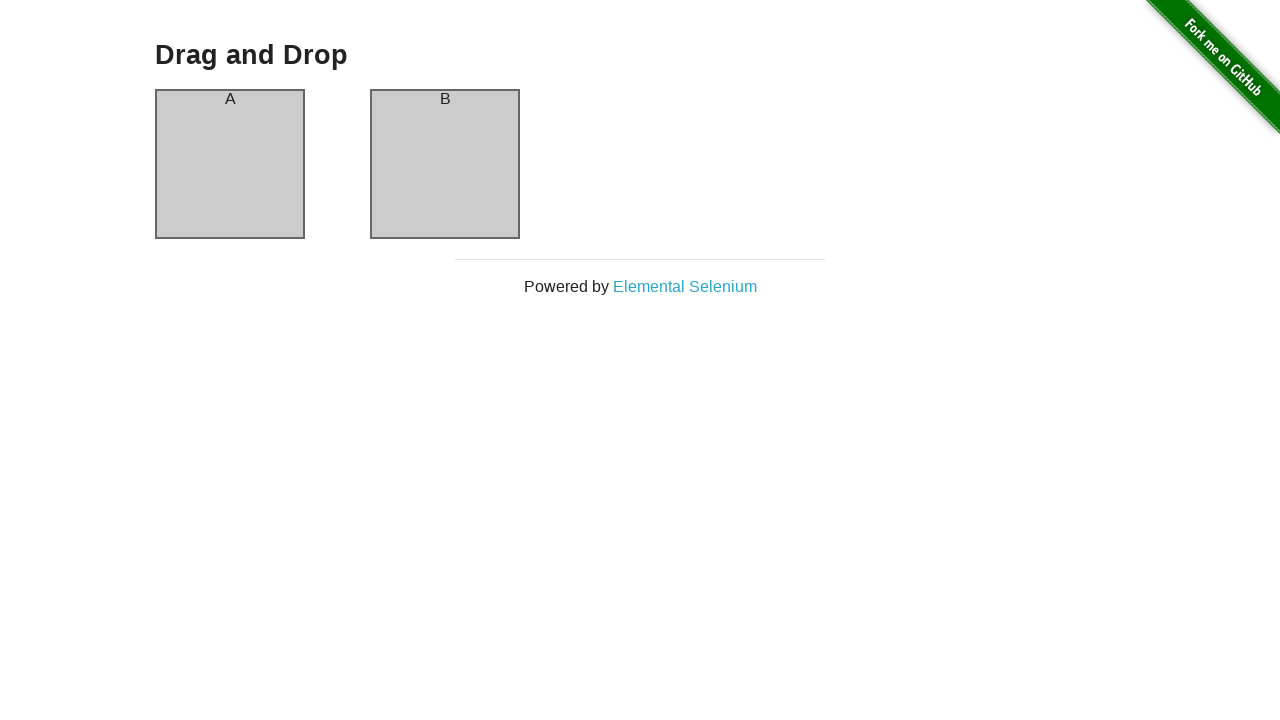

Located column A element
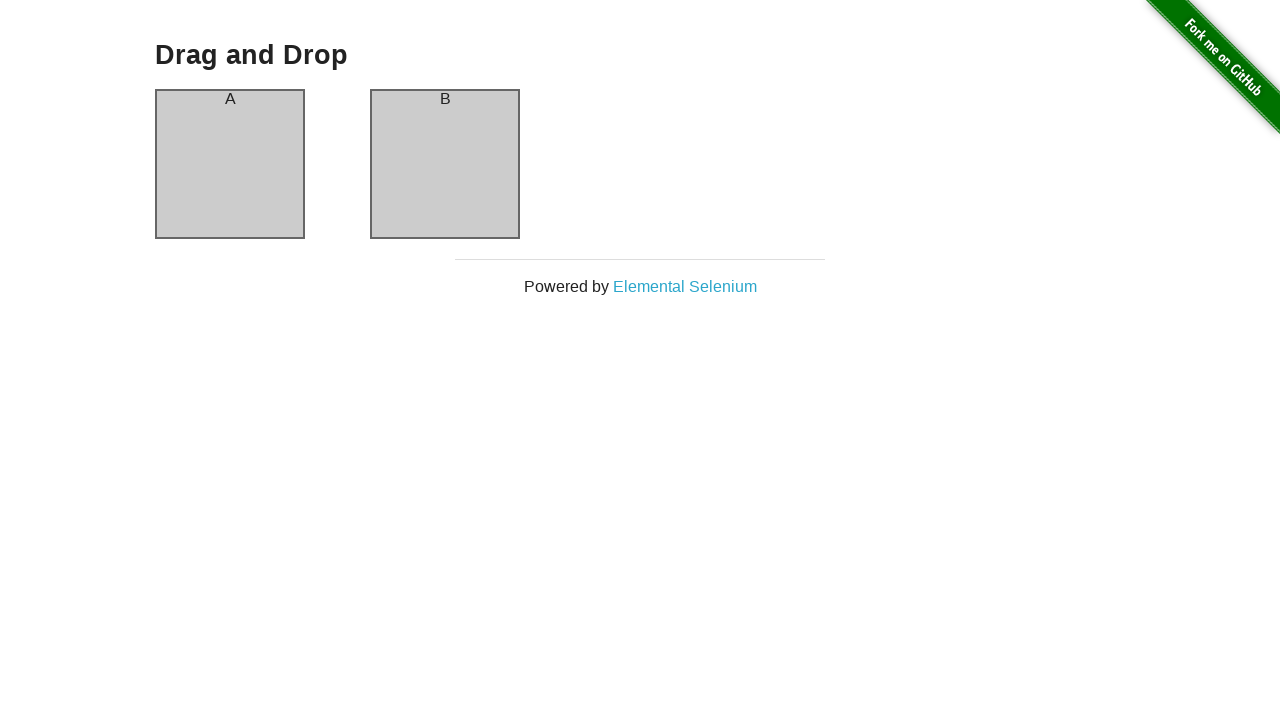

Located column B element
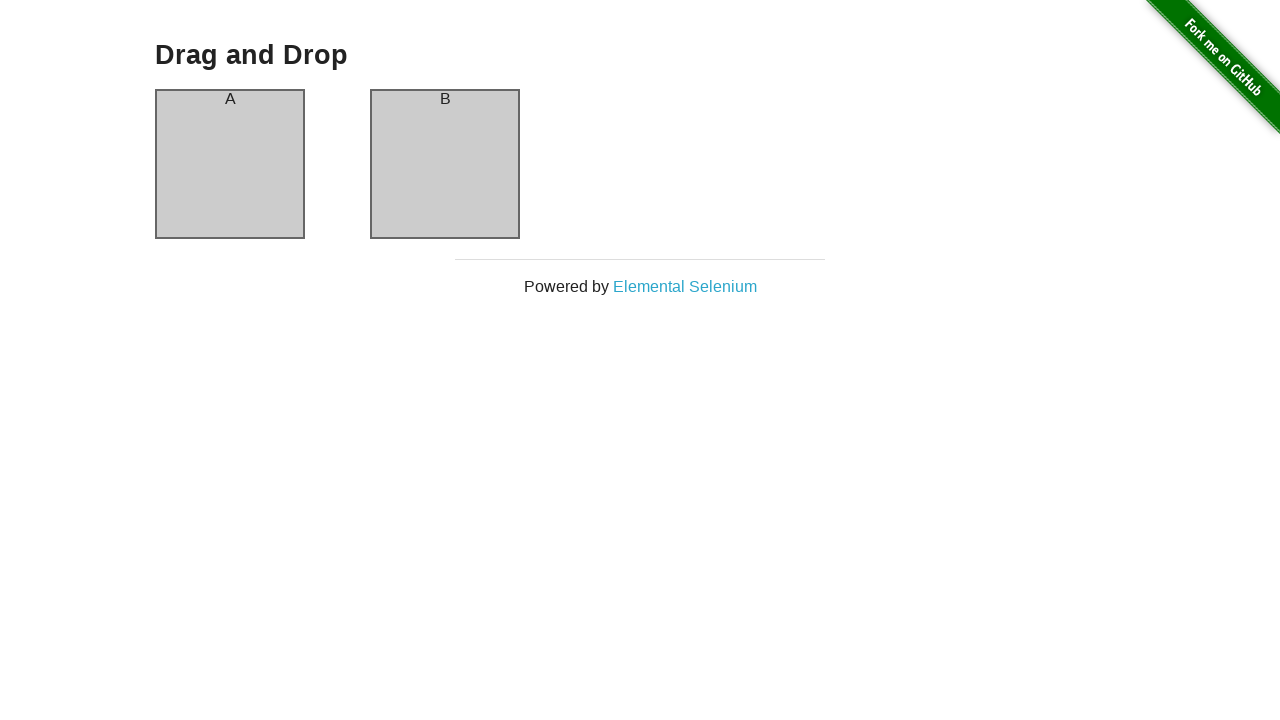

Dragged column A element to column B at (445, 164)
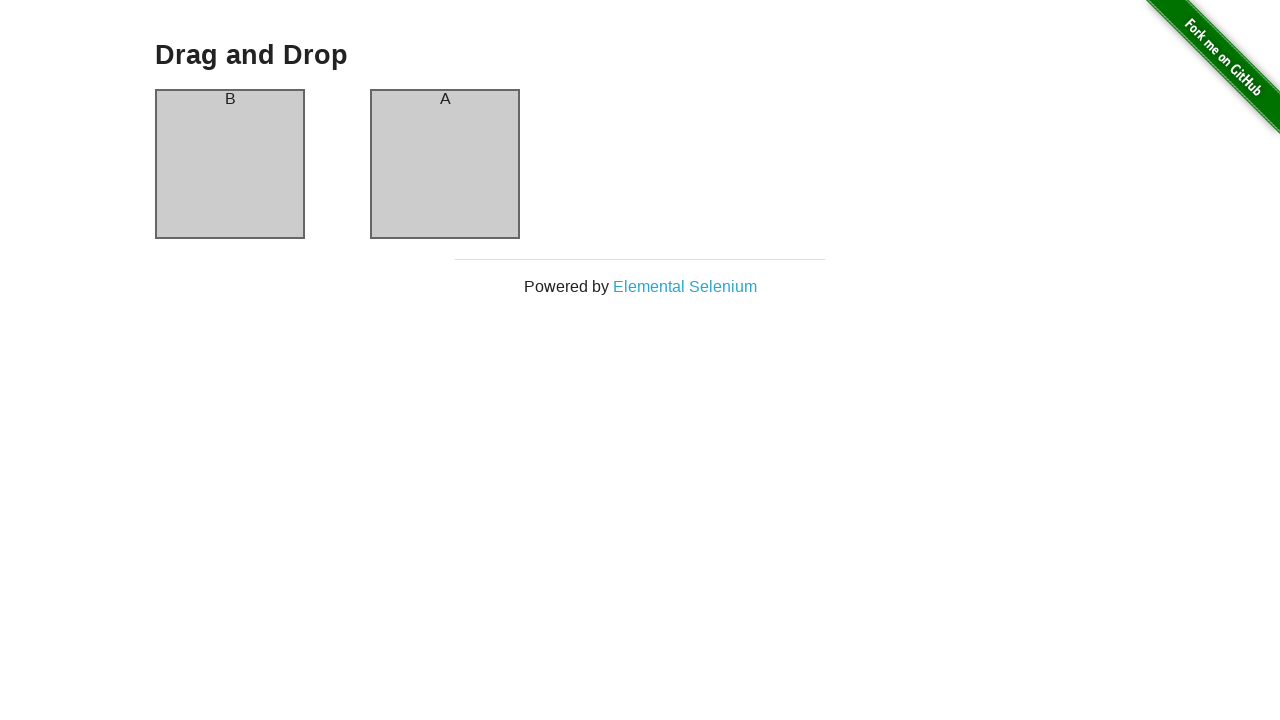

Waited for column A to be visible after drag and drop
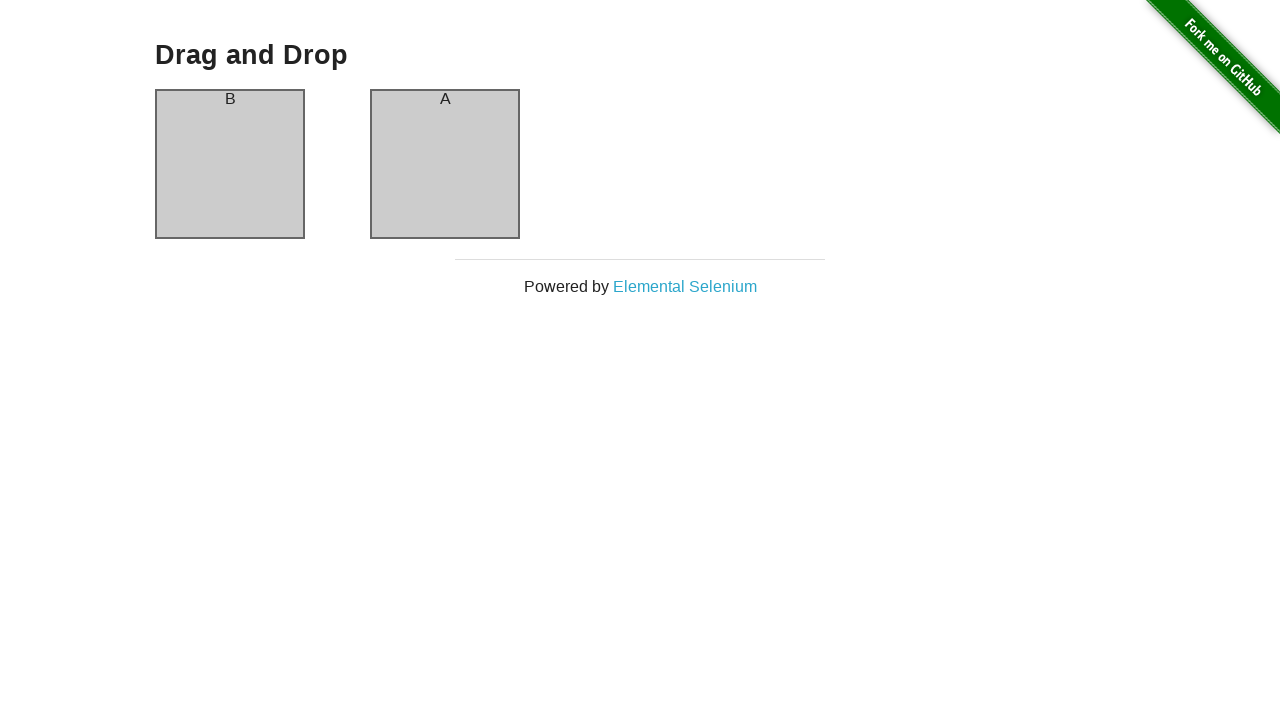

Verified column A now contains 'B' text - swap successful
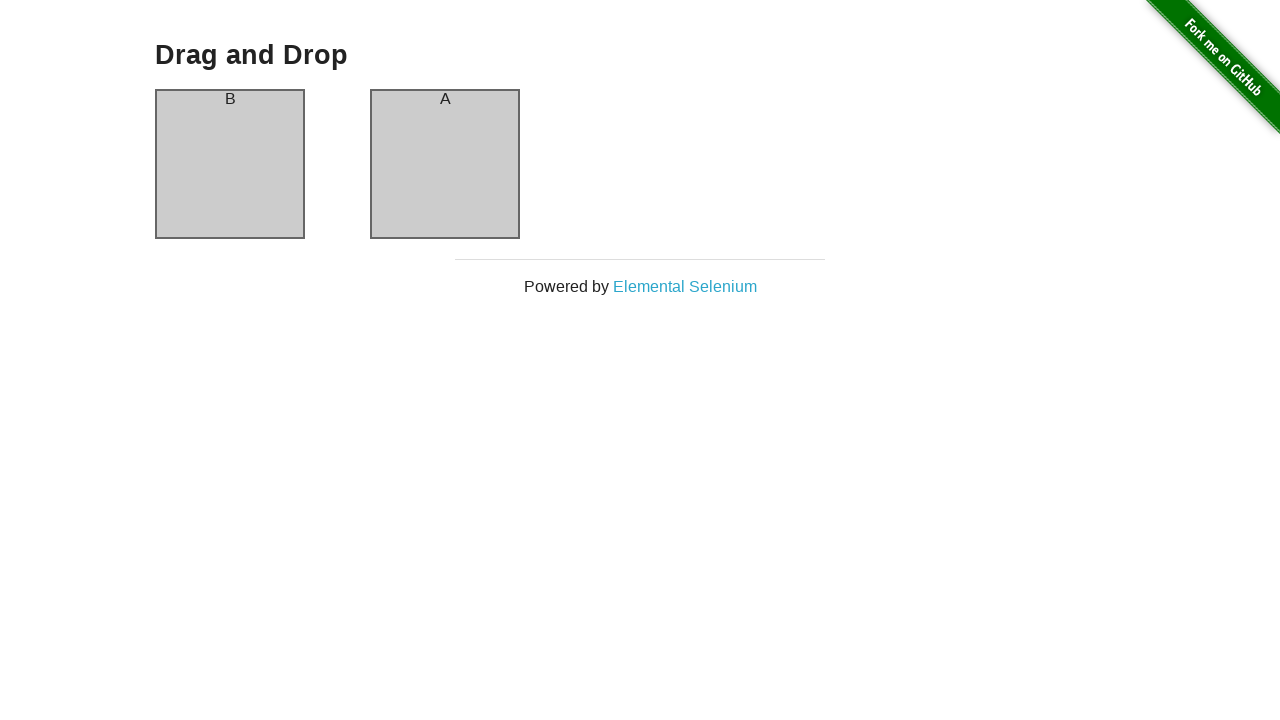

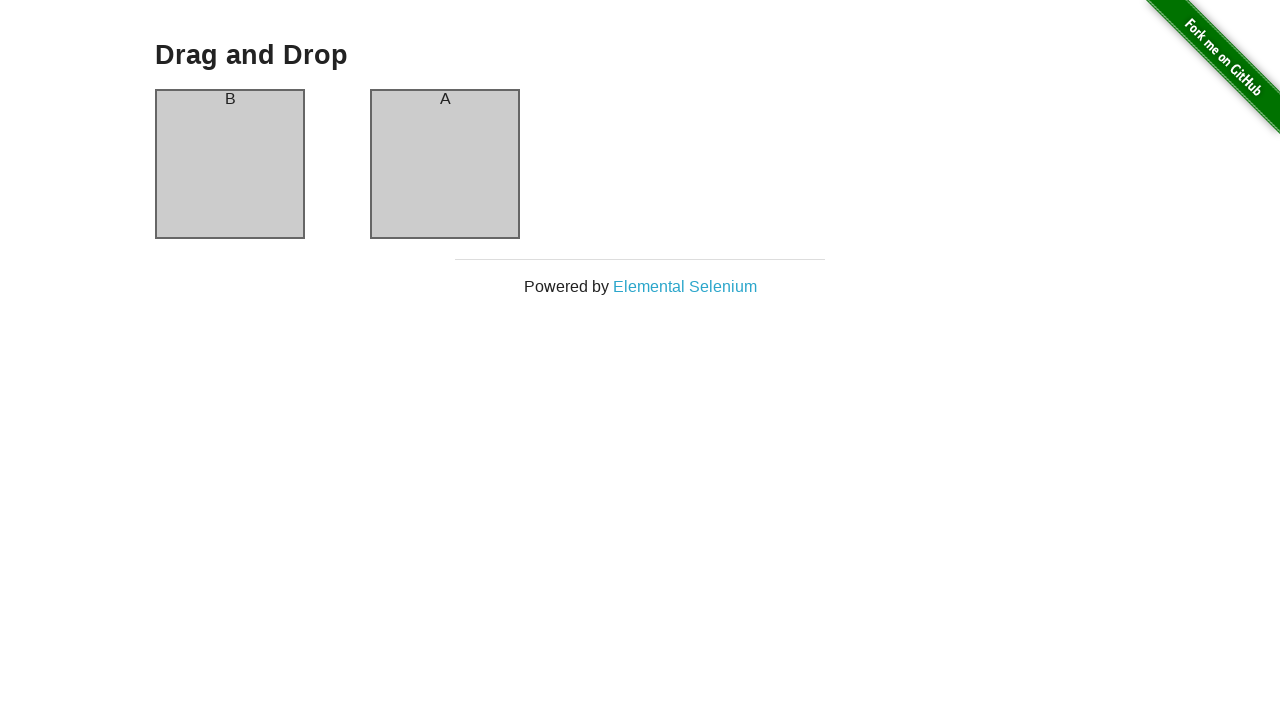